Tests JavaScript alert handling by triggering a simple alert, accepting it, then triggering a confirmation alert and dismissing it, verifying the result messages after each interaction.

Starting URL: https://training-support.net/webelements/alerts

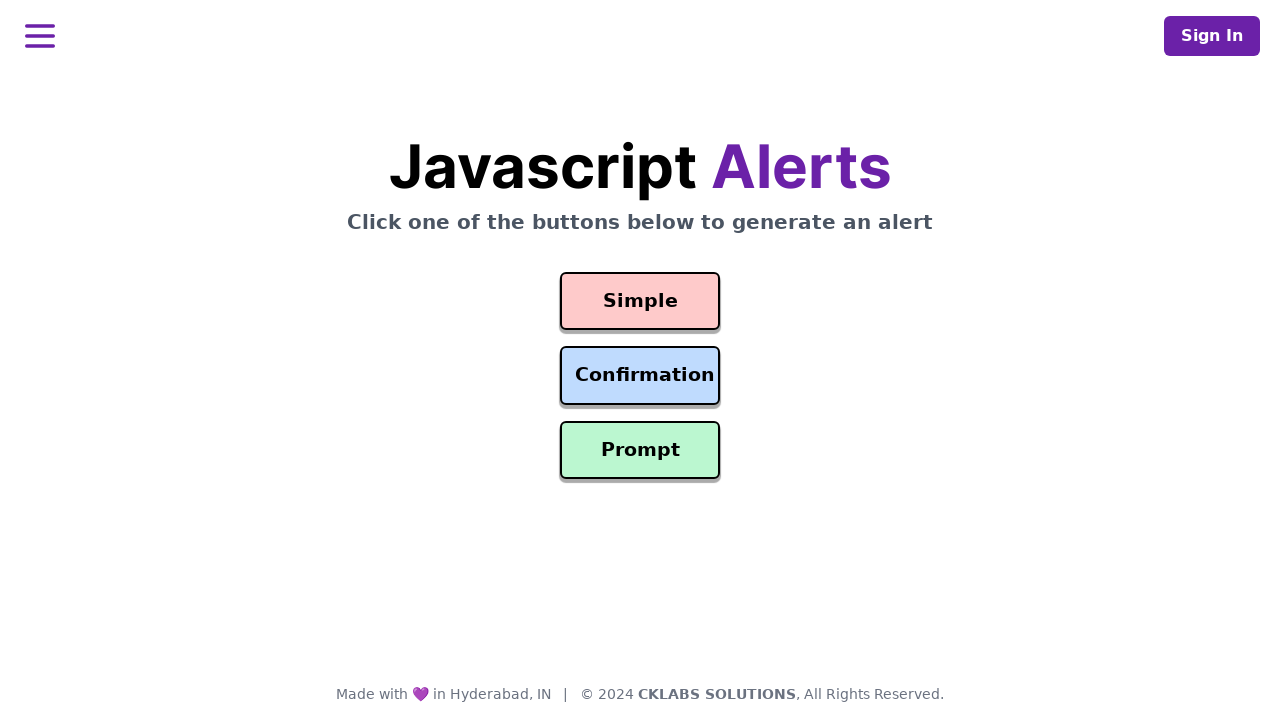

Clicked button to trigger simple alert at (640, 301) on #simple
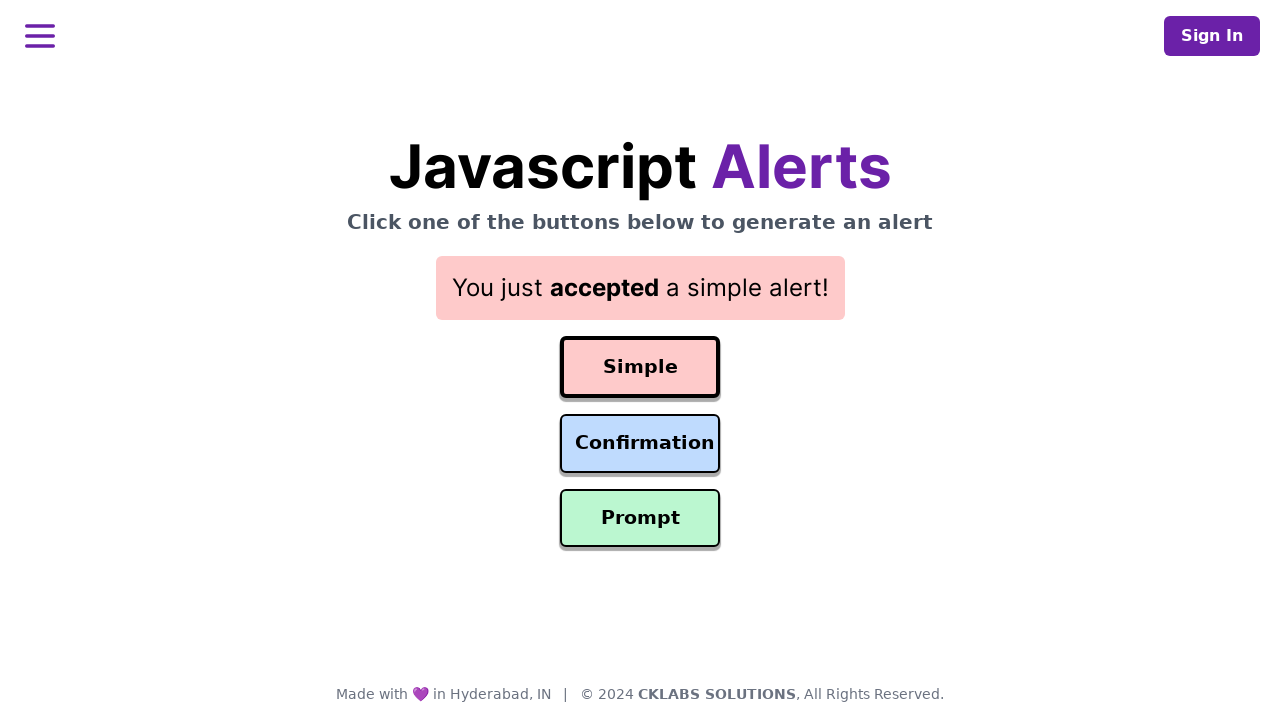

Set up dialog handler to accept alerts
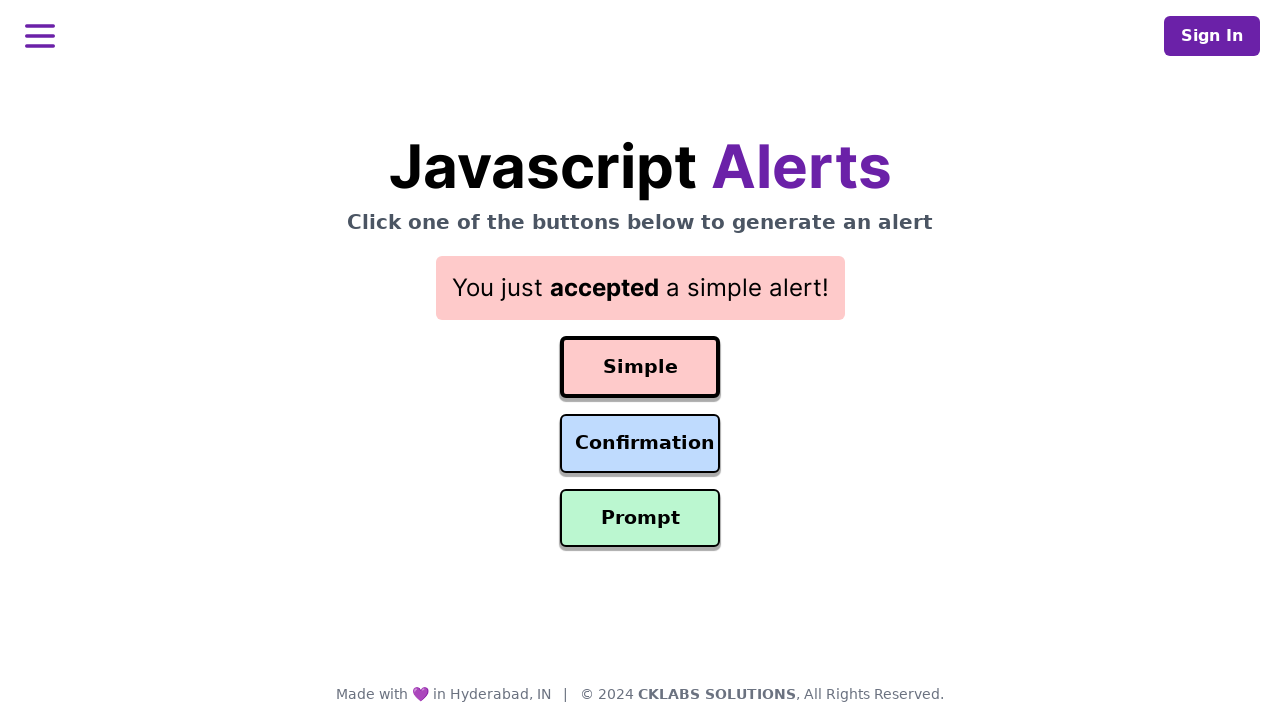

Simple alert result message appeared
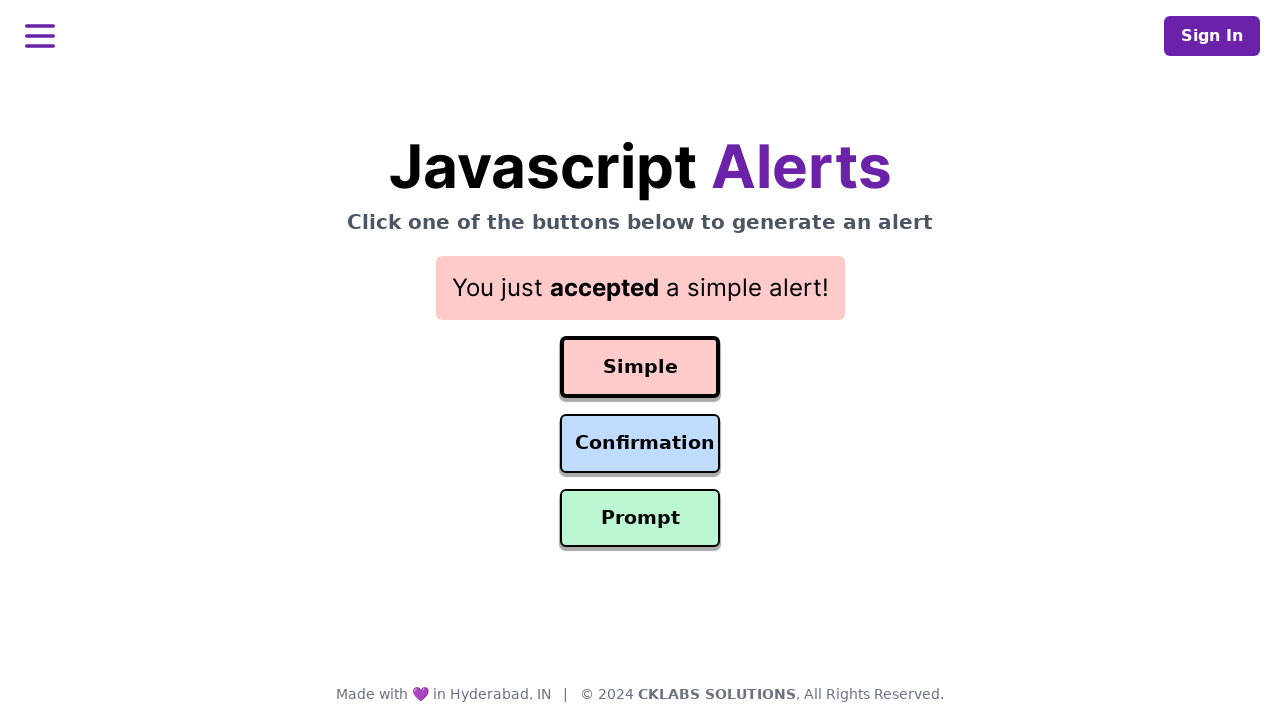

Set up dialog handler to dismiss next alert
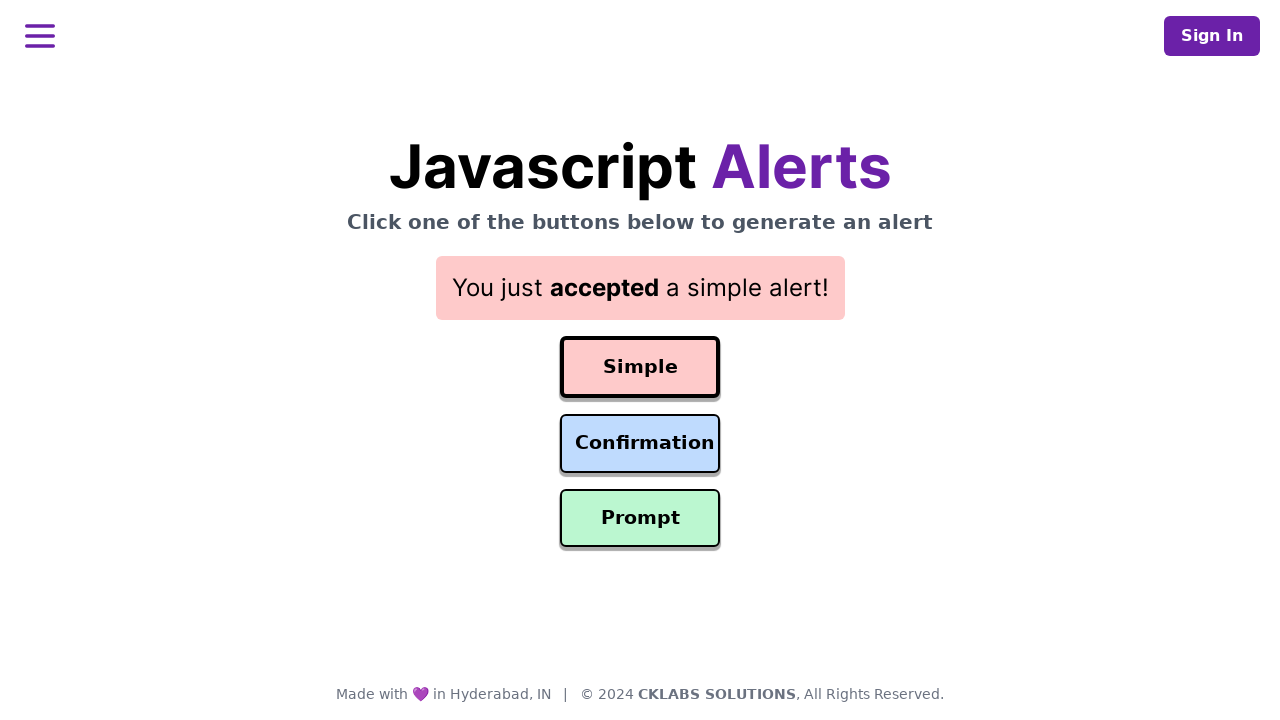

Clicked button to trigger confirmation alert at (640, 444) on #confirmation
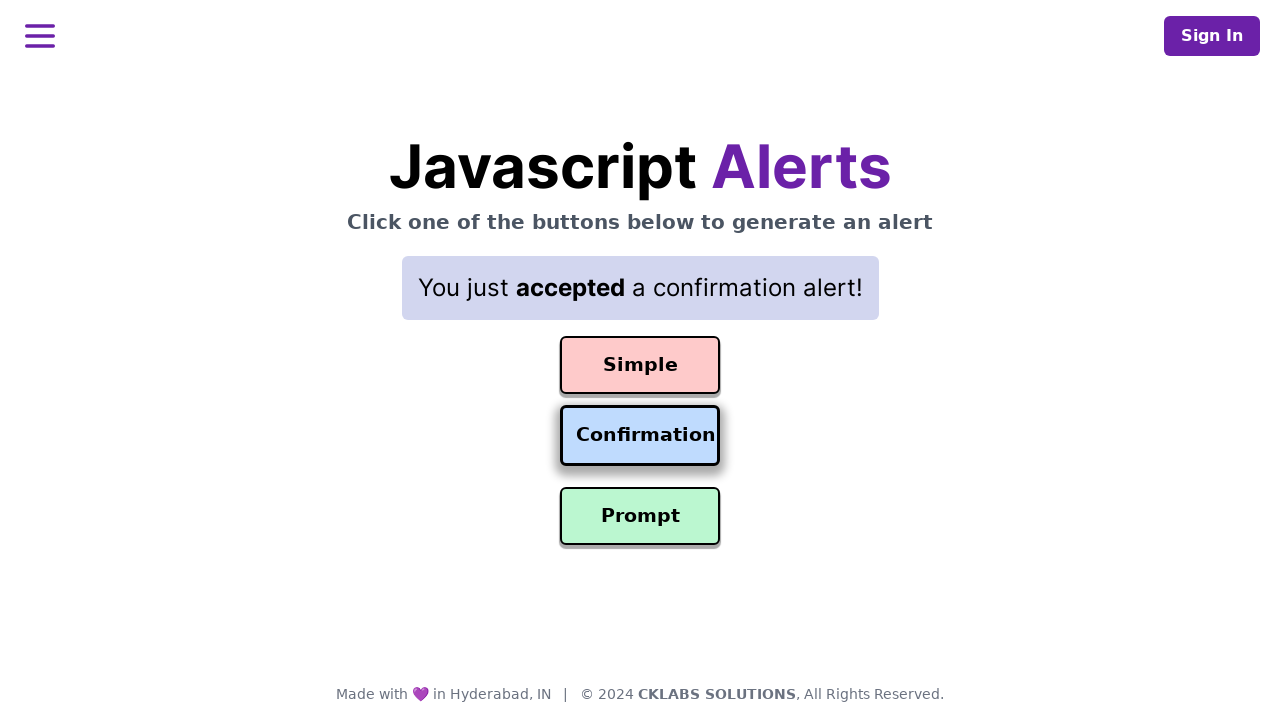

Confirmation alert was dismissed and result message appeared
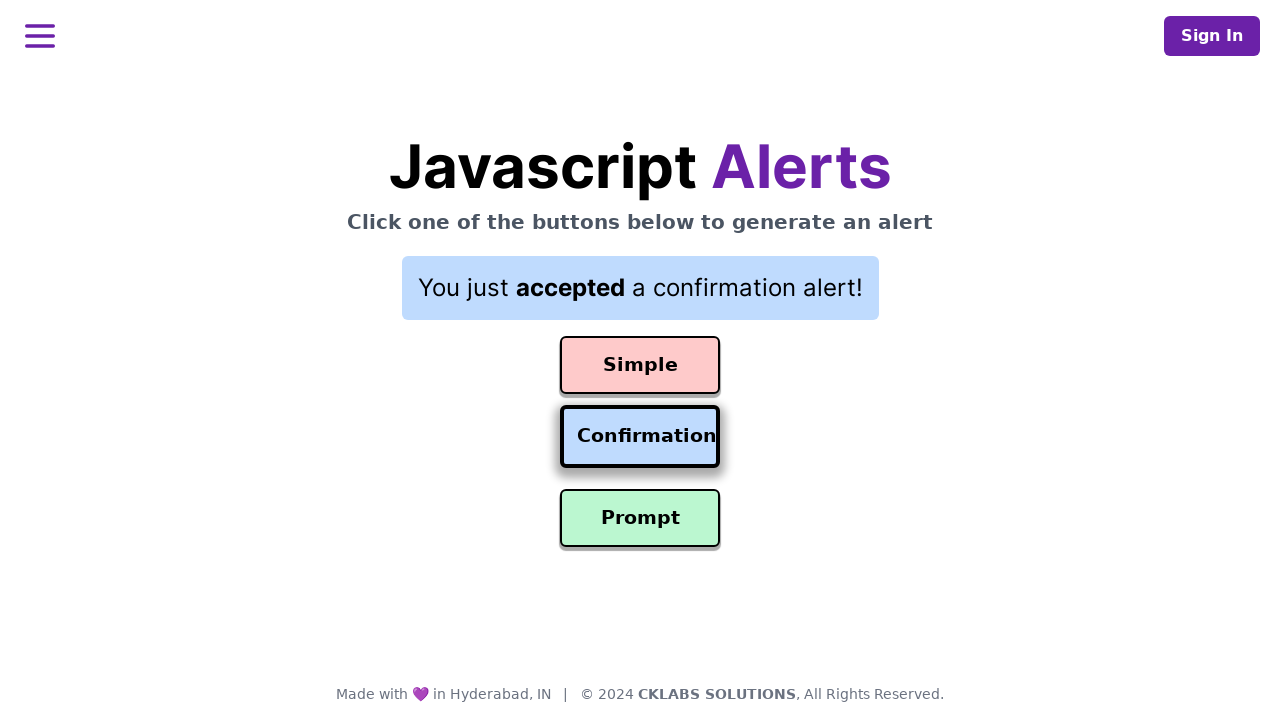

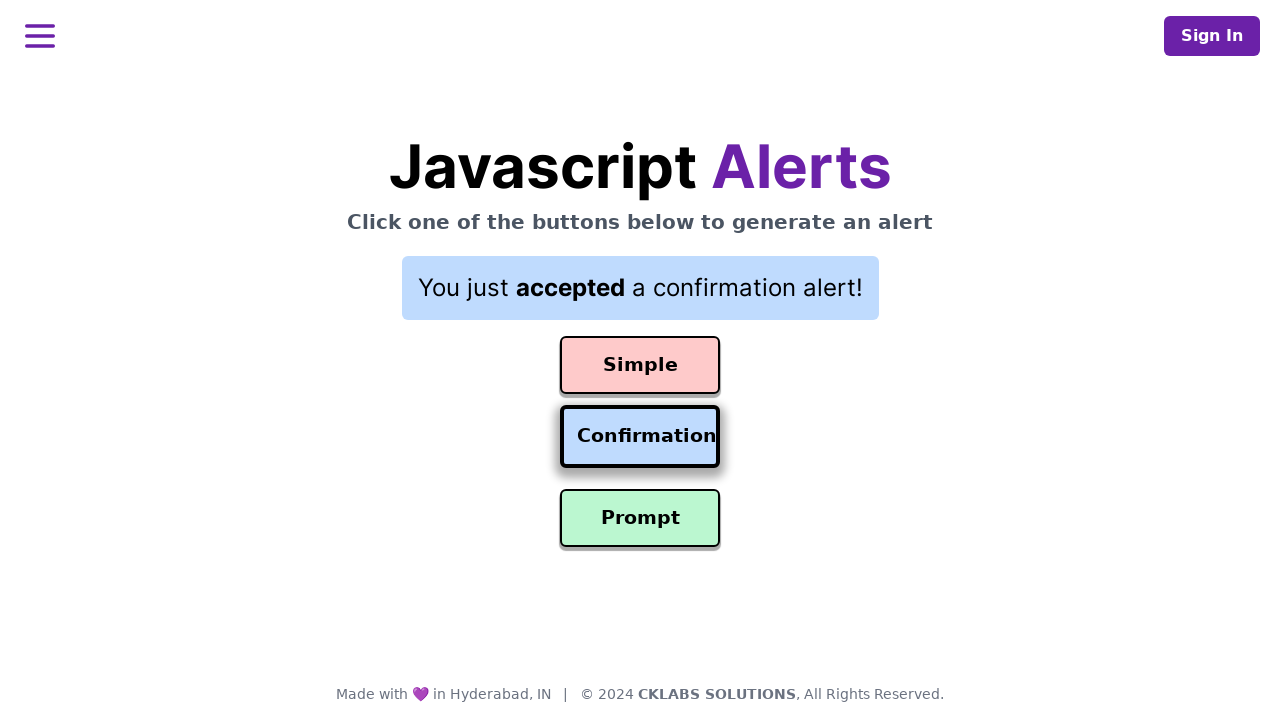